Tests element selection by clicking radio buttons and checkboxes, verifying their selected state, then toggling them

Starting URL: https://automationfc.github.io/basic-form/index.html

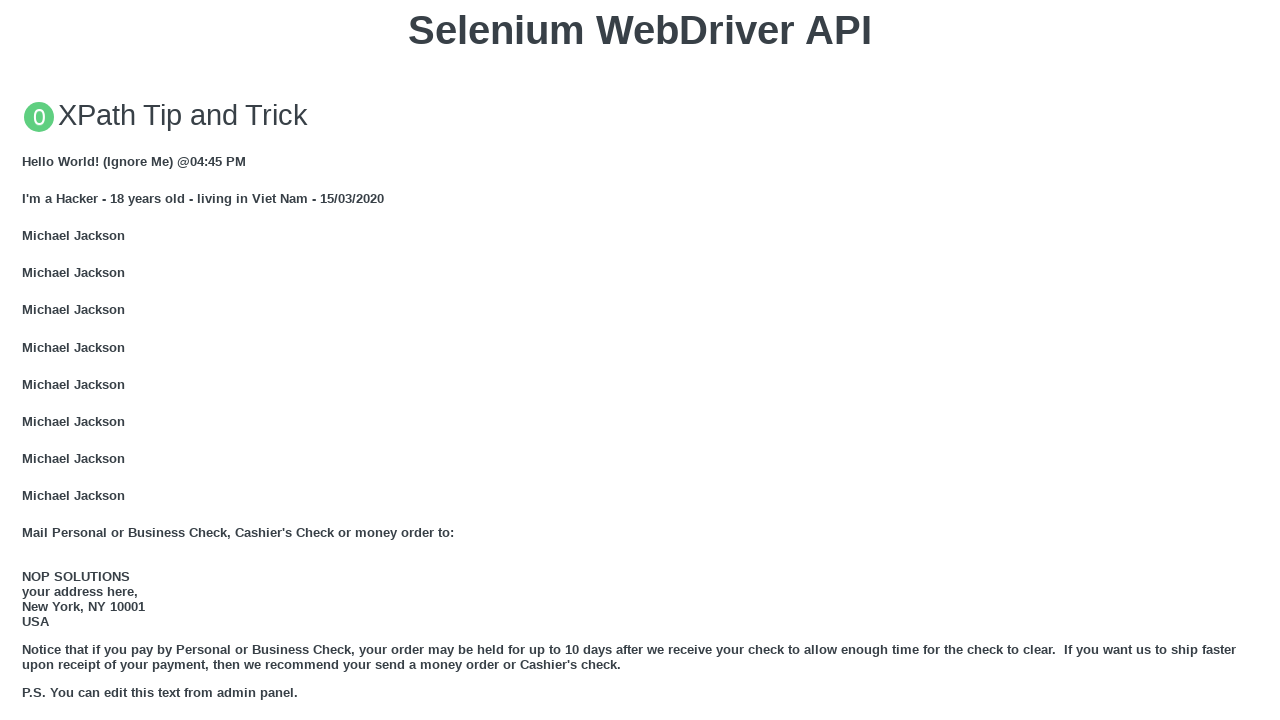

Navigated to basic form page
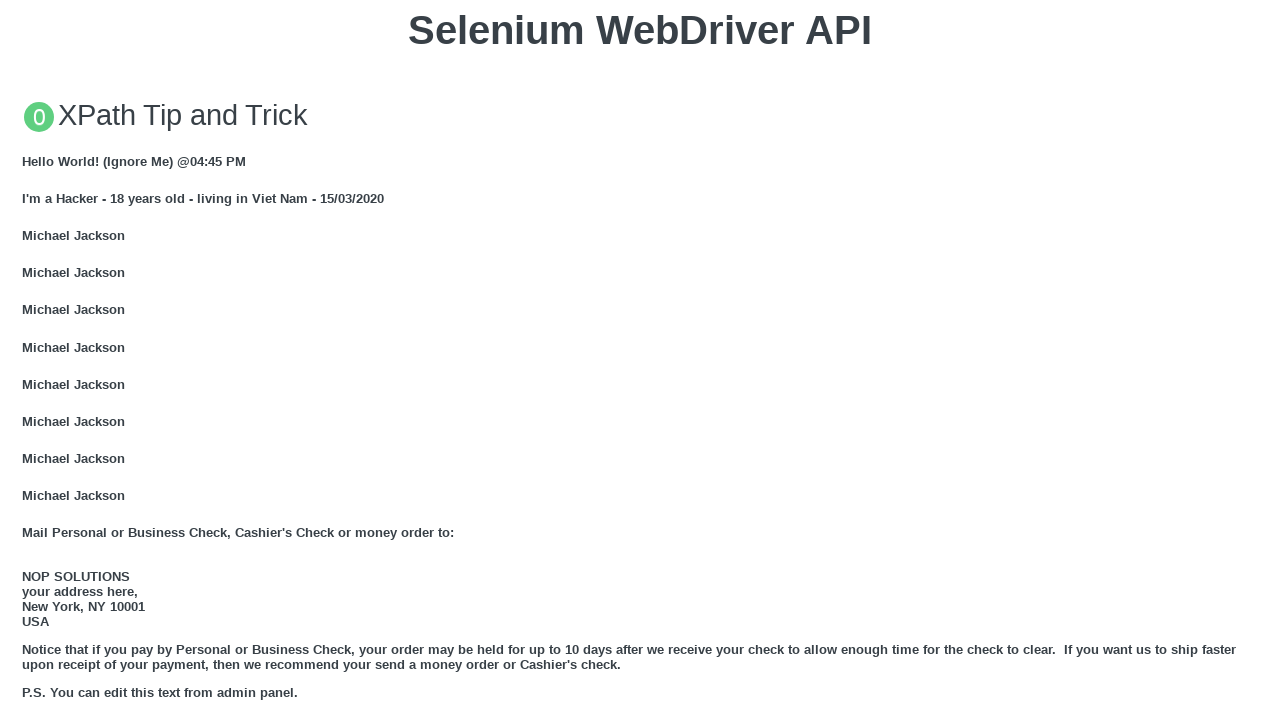

Clicked 'Under 18' radio button at (28, 360) on #under_18
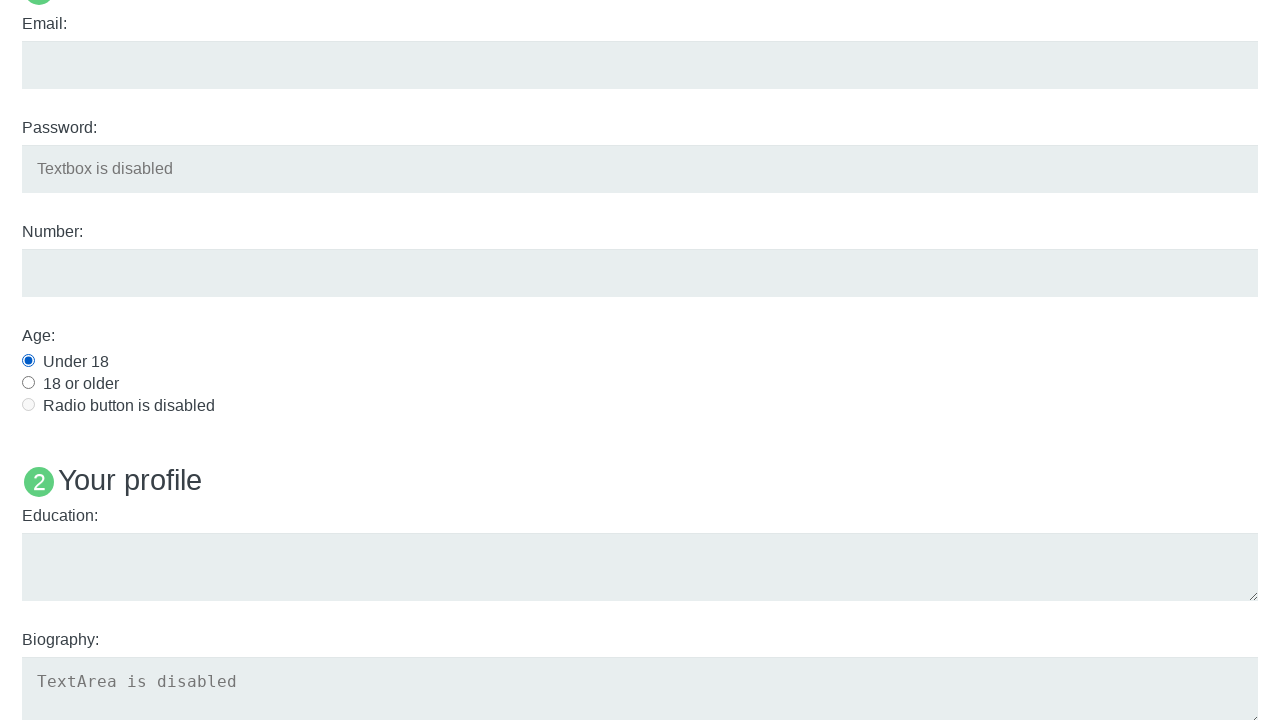

Clicked 'Java' checkbox at (28, 361) on #java
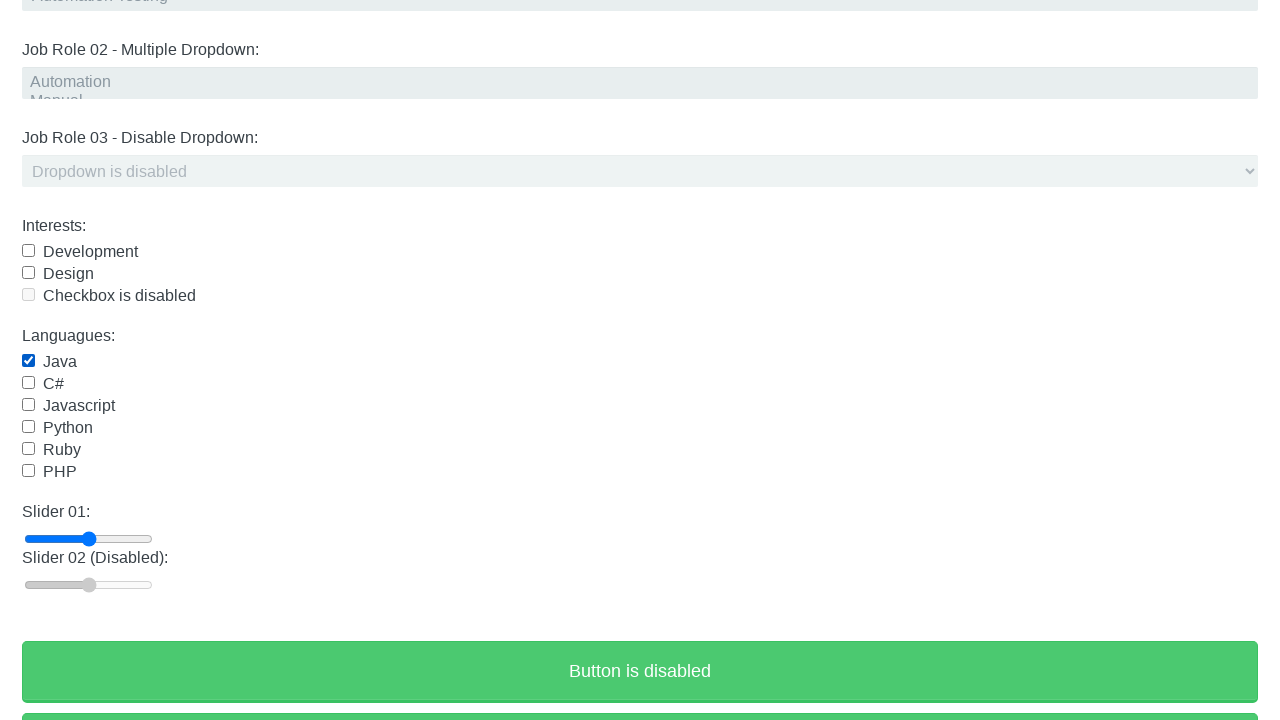

Waited 2 seconds for elements to update
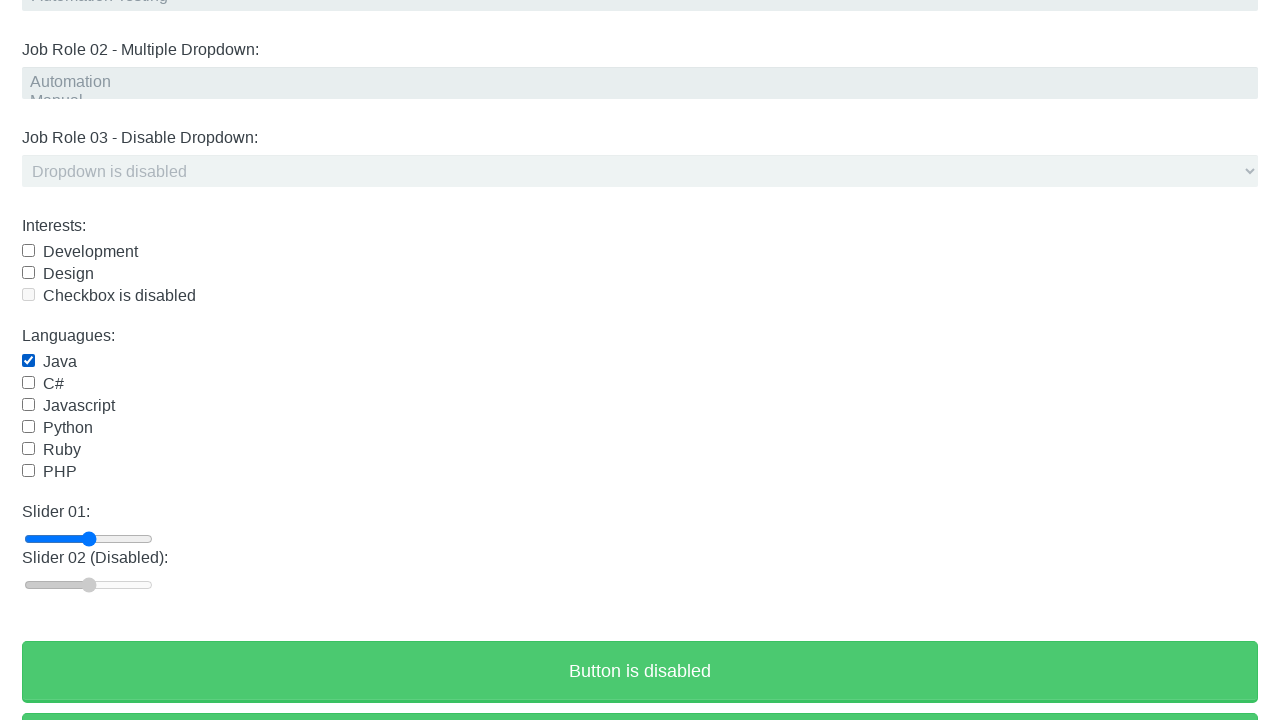

Verified 'Under 18' radio button is selected
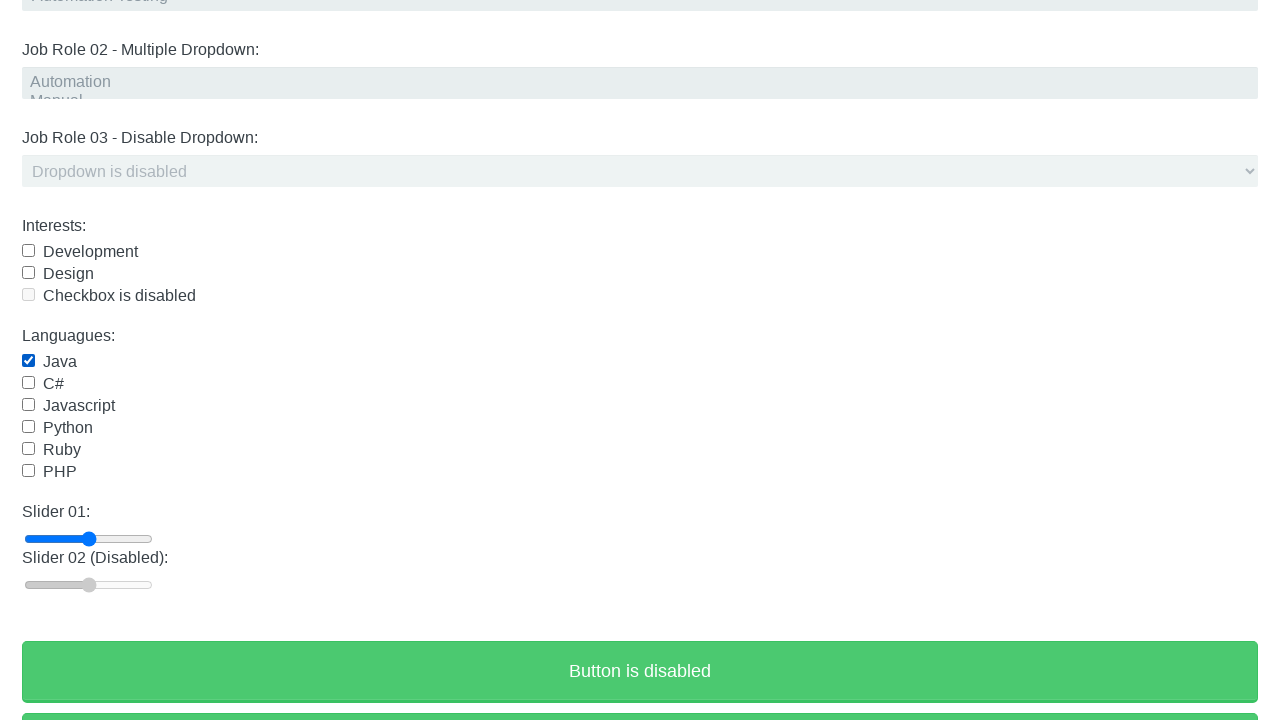

Verified 'Java' checkbox is selected
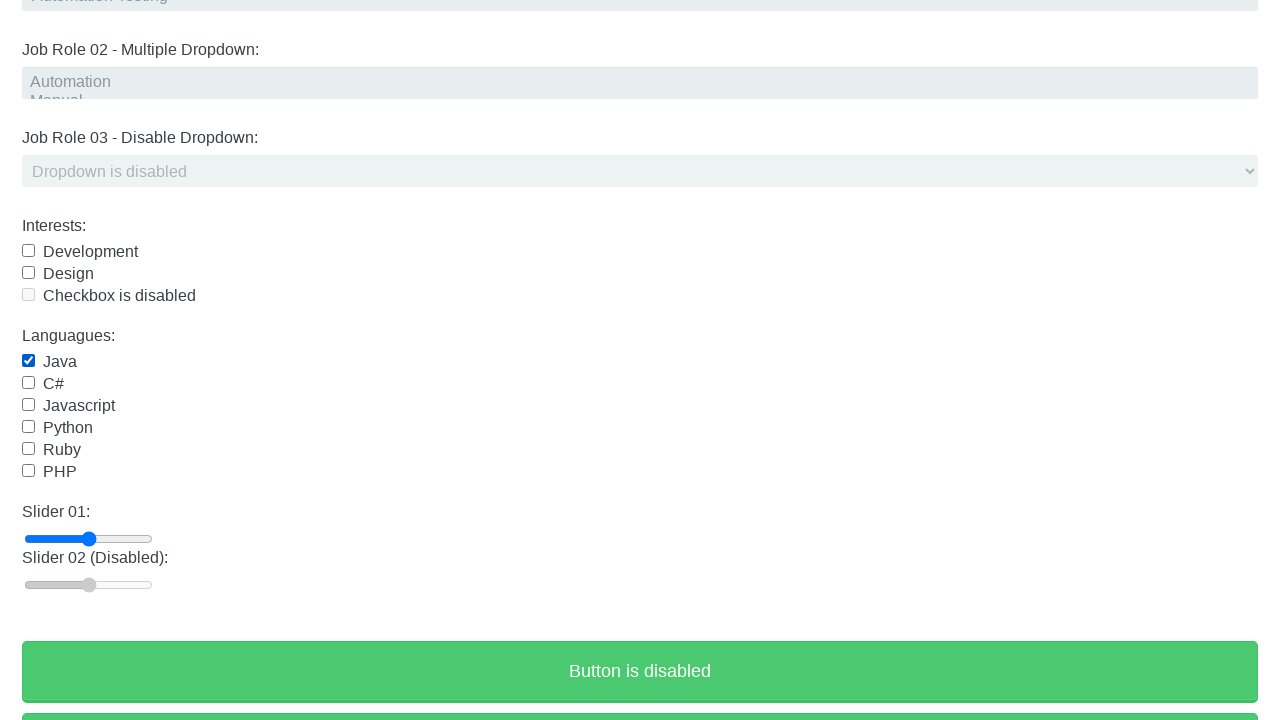

Clicked 'Under 18' radio button to toggle at (28, 360) on #under_18
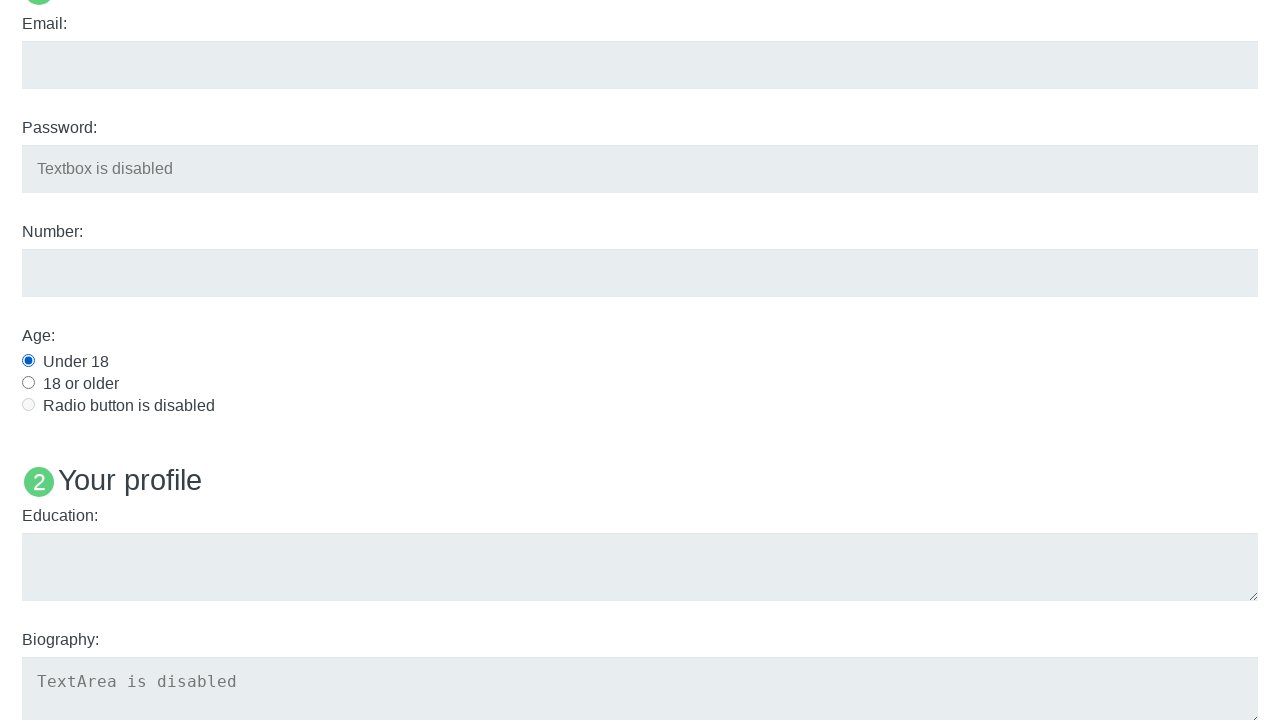

Clicked 'Java' checkbox to toggle at (28, 361) on #java
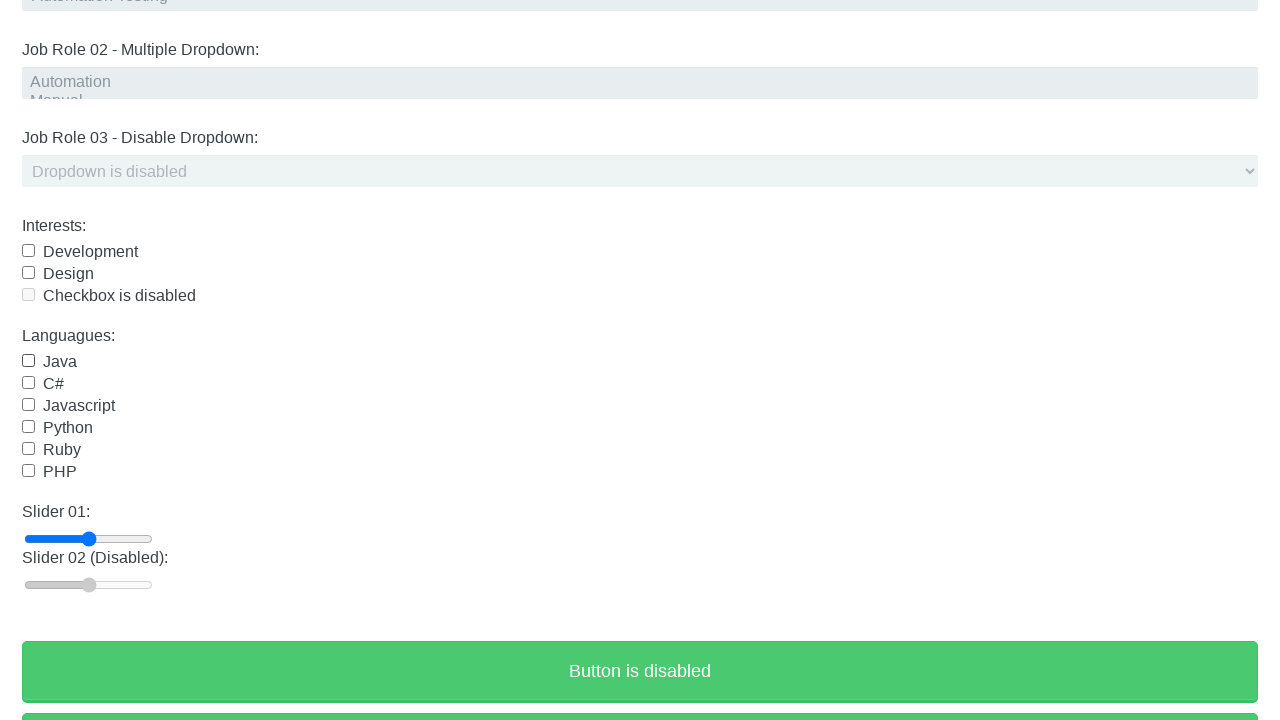

Waited 2 seconds for elements to update after toggling
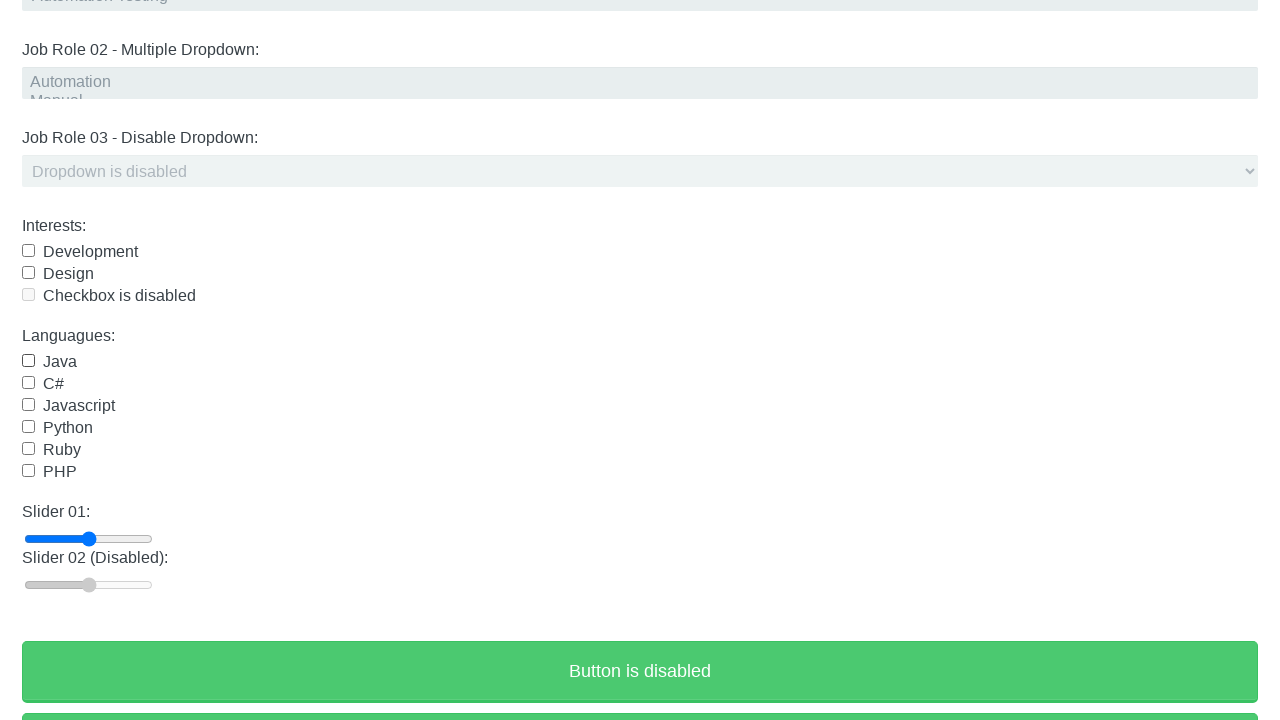

Verified 'Under 18' radio button is still selected
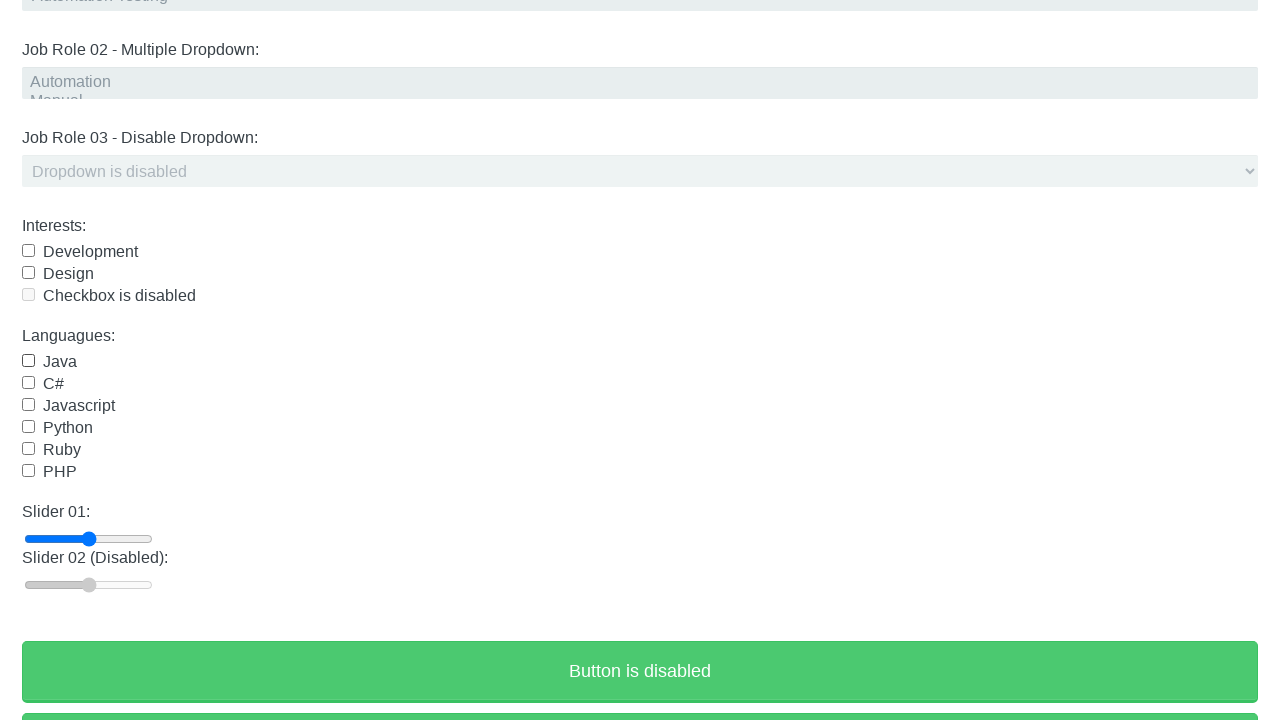

Verified 'Java' checkbox is now deselected
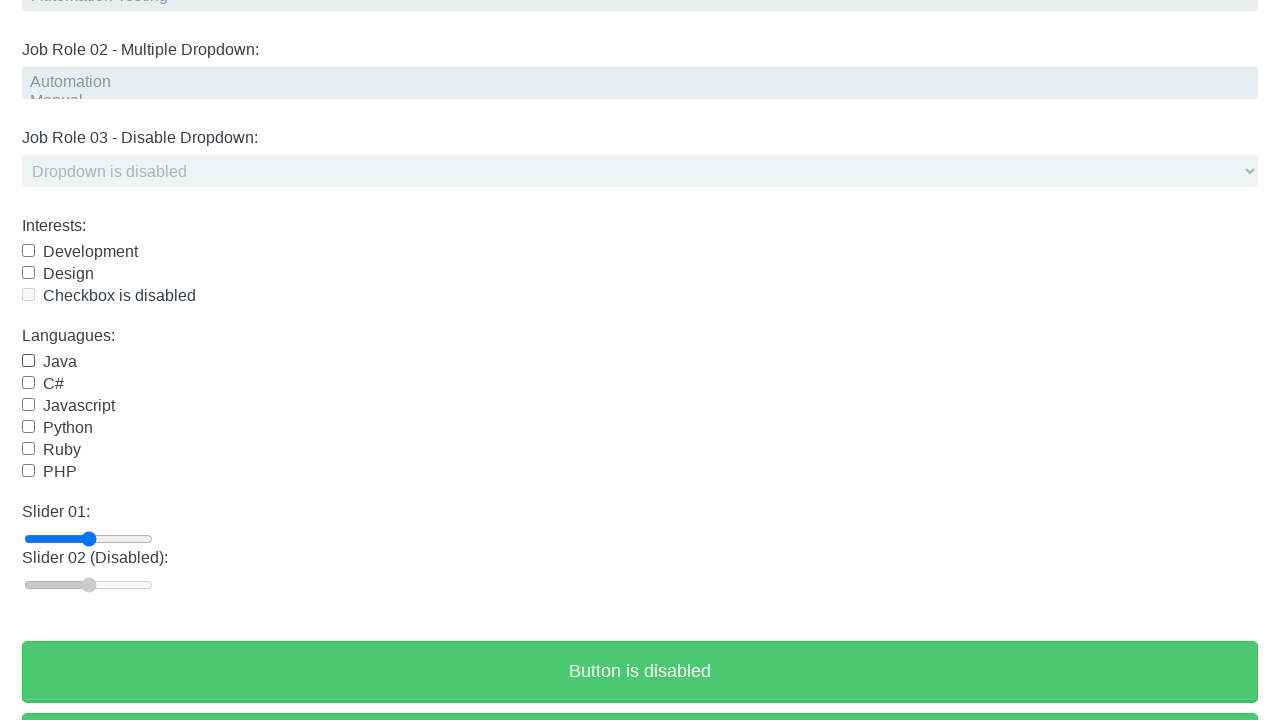

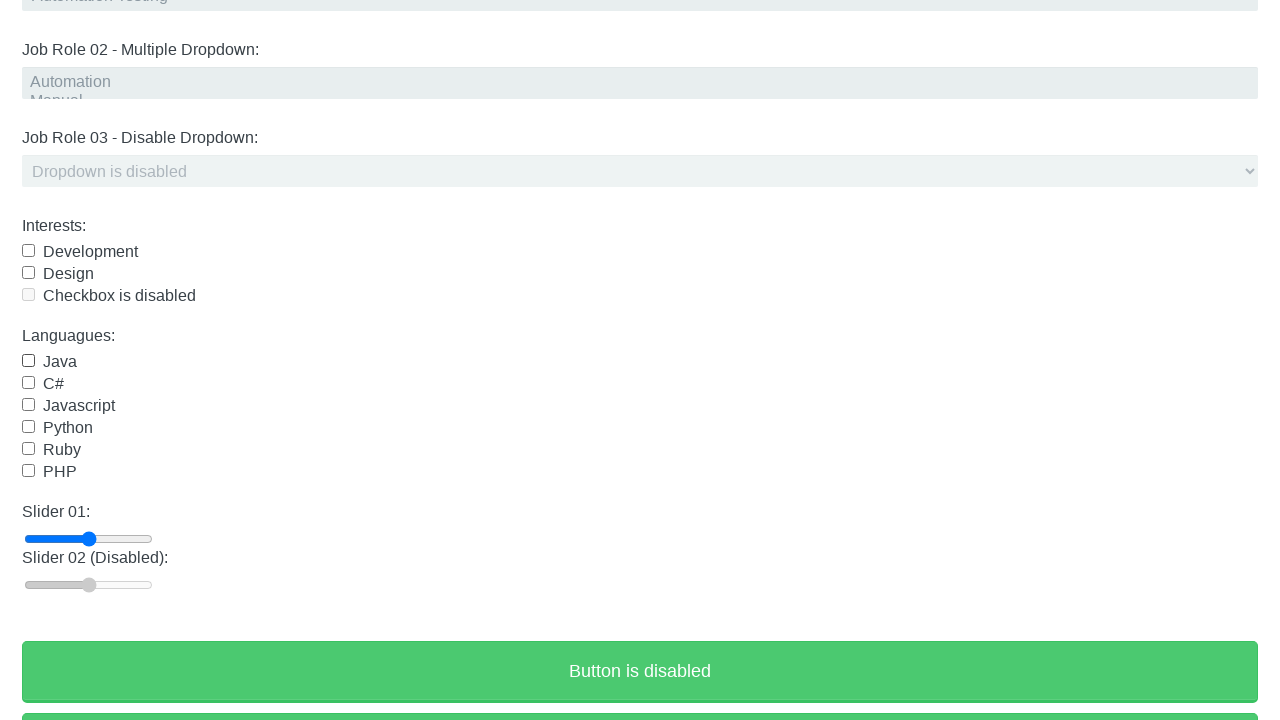